Tests dropdown list functionality by selecting different options and verifying they are displayed

Starting URL: http://the-internet.herokuapp.com/dropdown

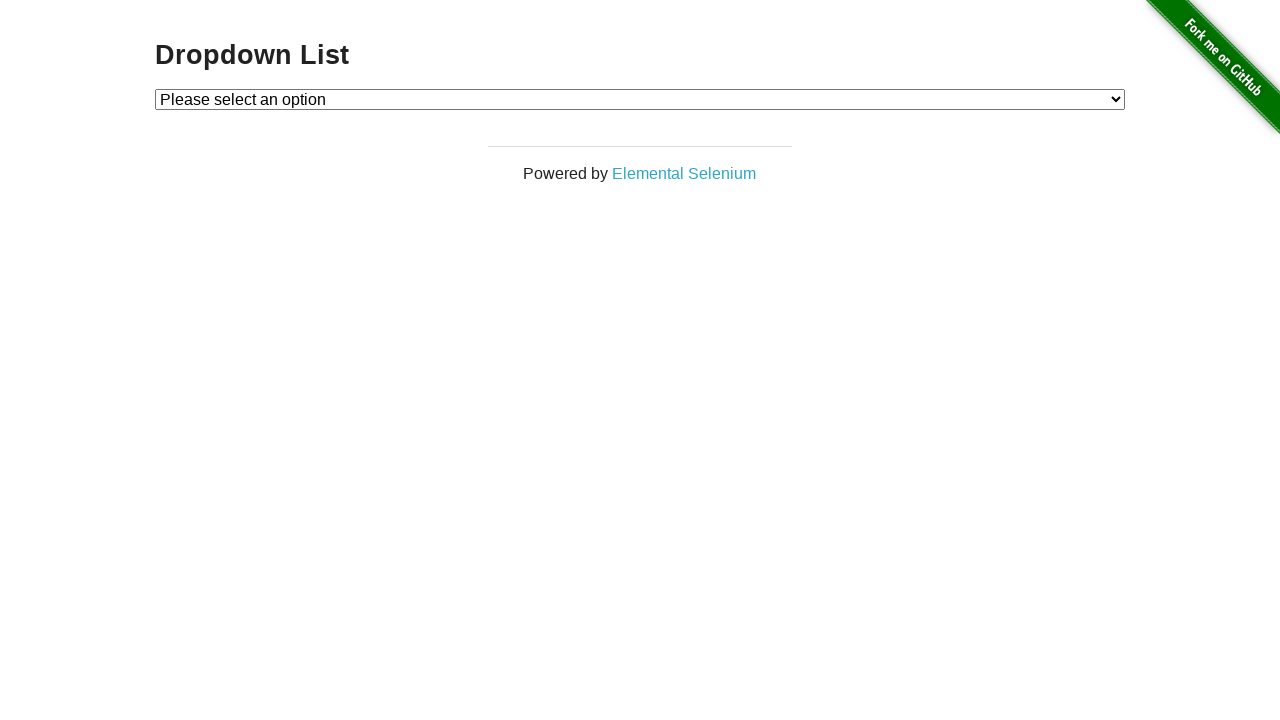

Dropdown element loaded and is present
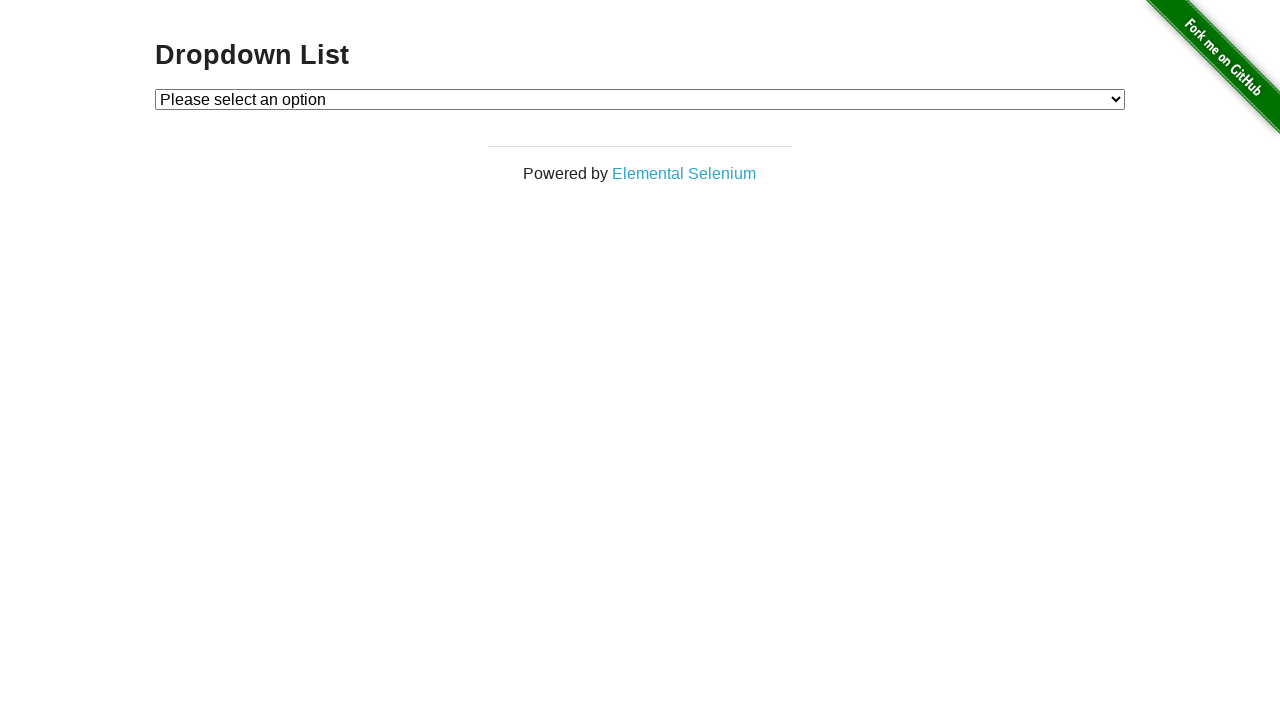

Selected Option 1 from dropdown on #dropdown
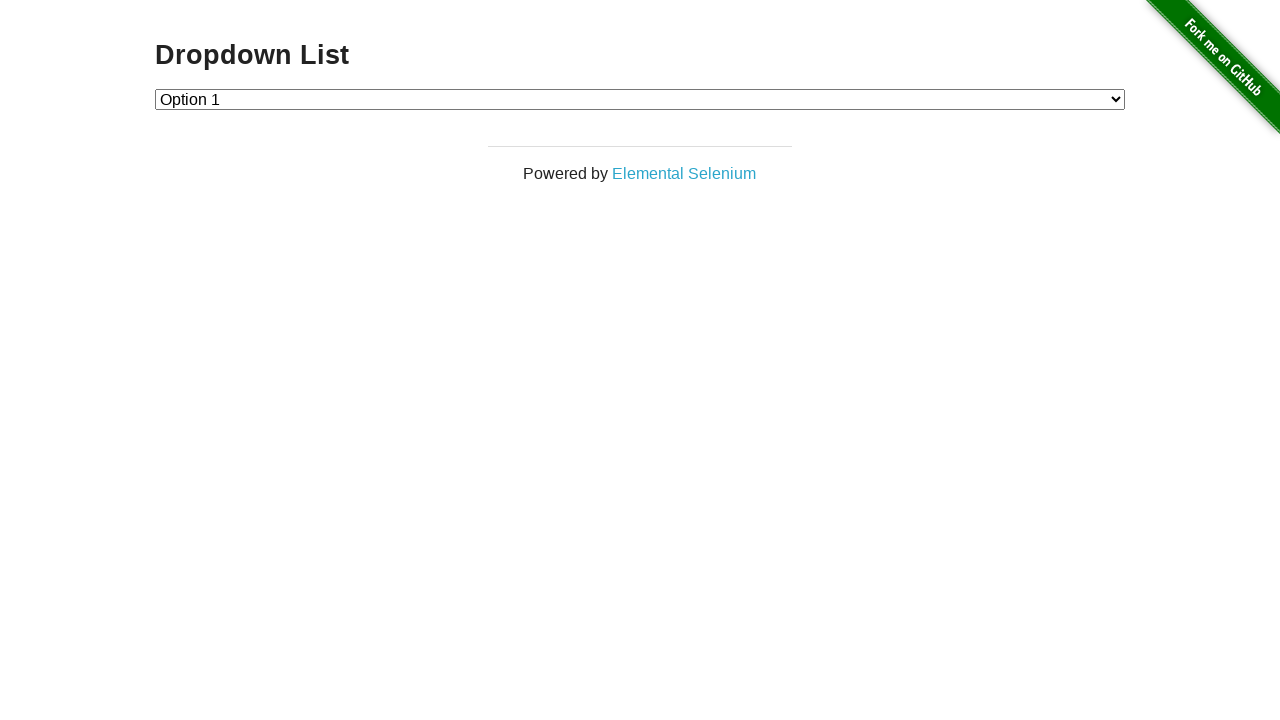

Selected Option 2 from dropdown on #dropdown
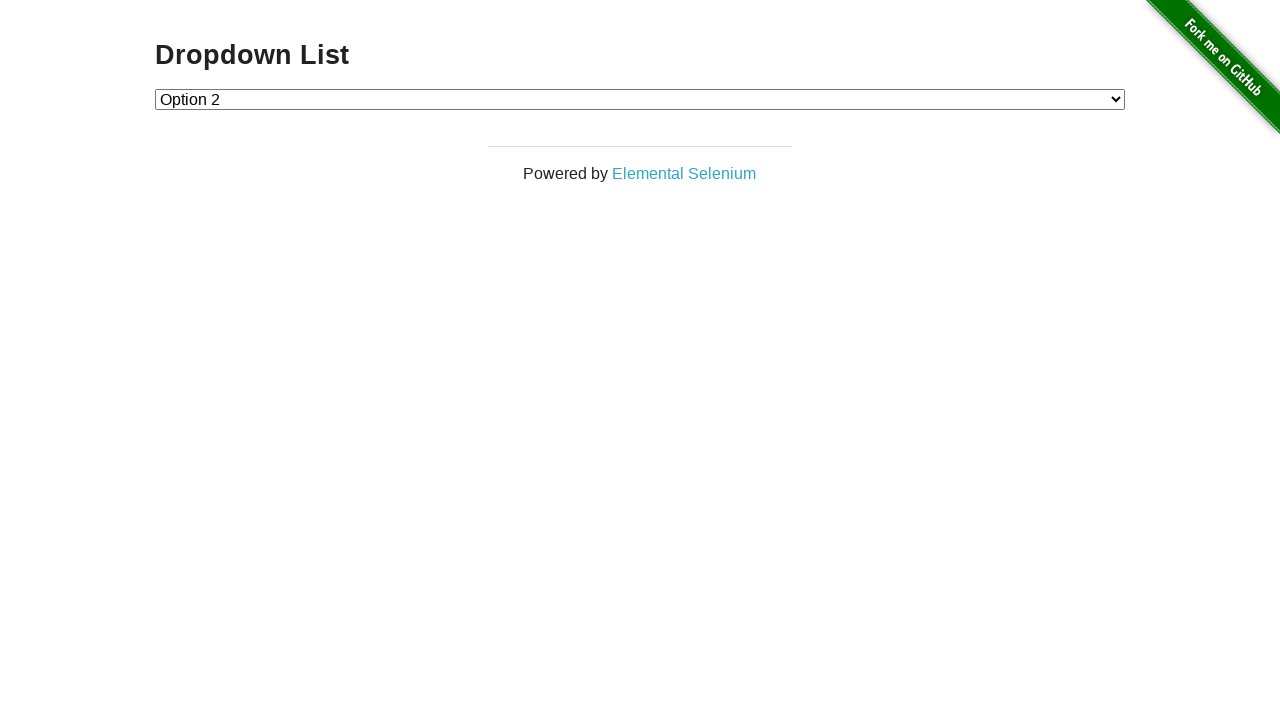

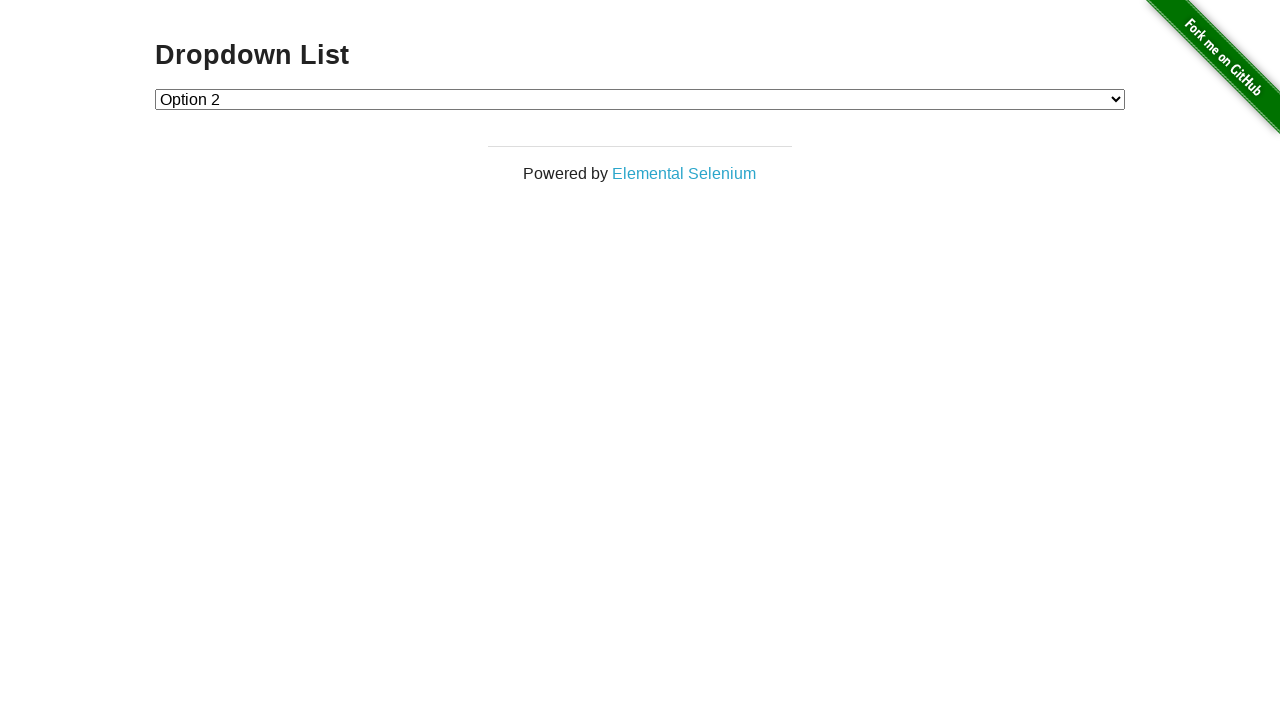